Tests the laminate flooring calculator with larger room dimensions (20x15), selecting width direction layout, and verifying calculation results.

Starting URL: https://masterskayapola.ru/kalkulyator/laminata.html

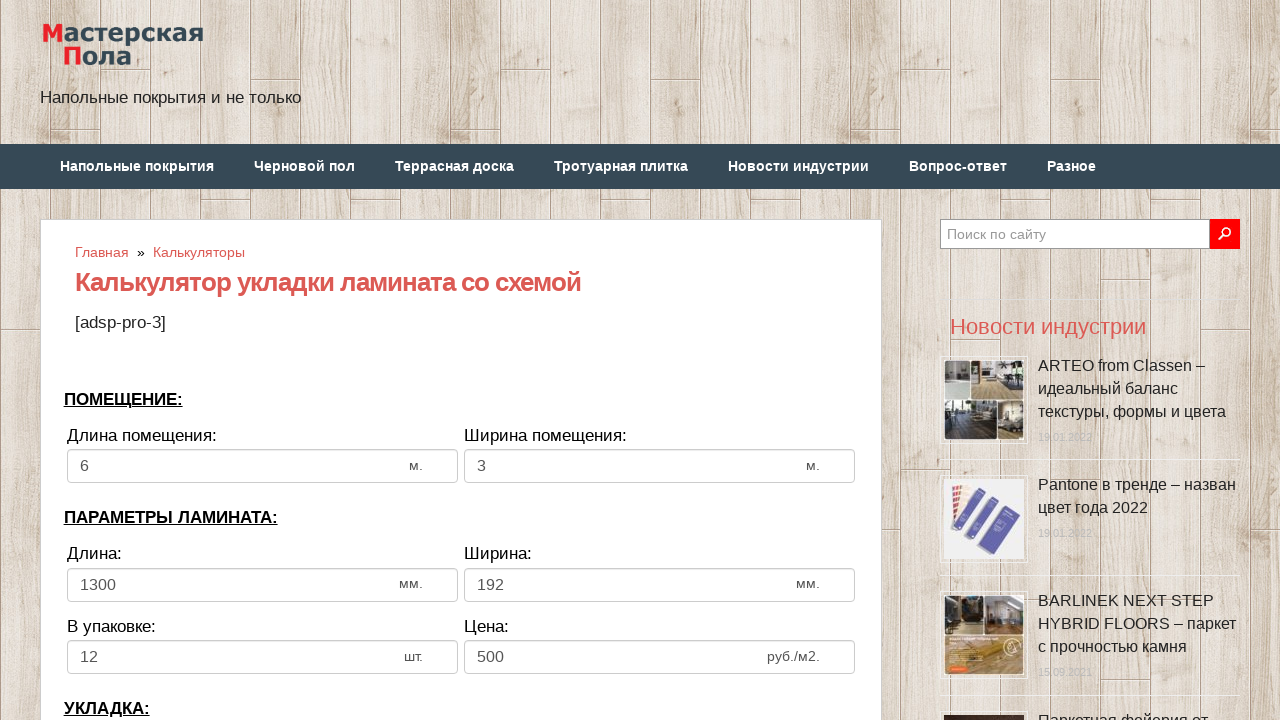

Clicked room width field to select it at (262, 466) on input[name='calc_roomwidth']
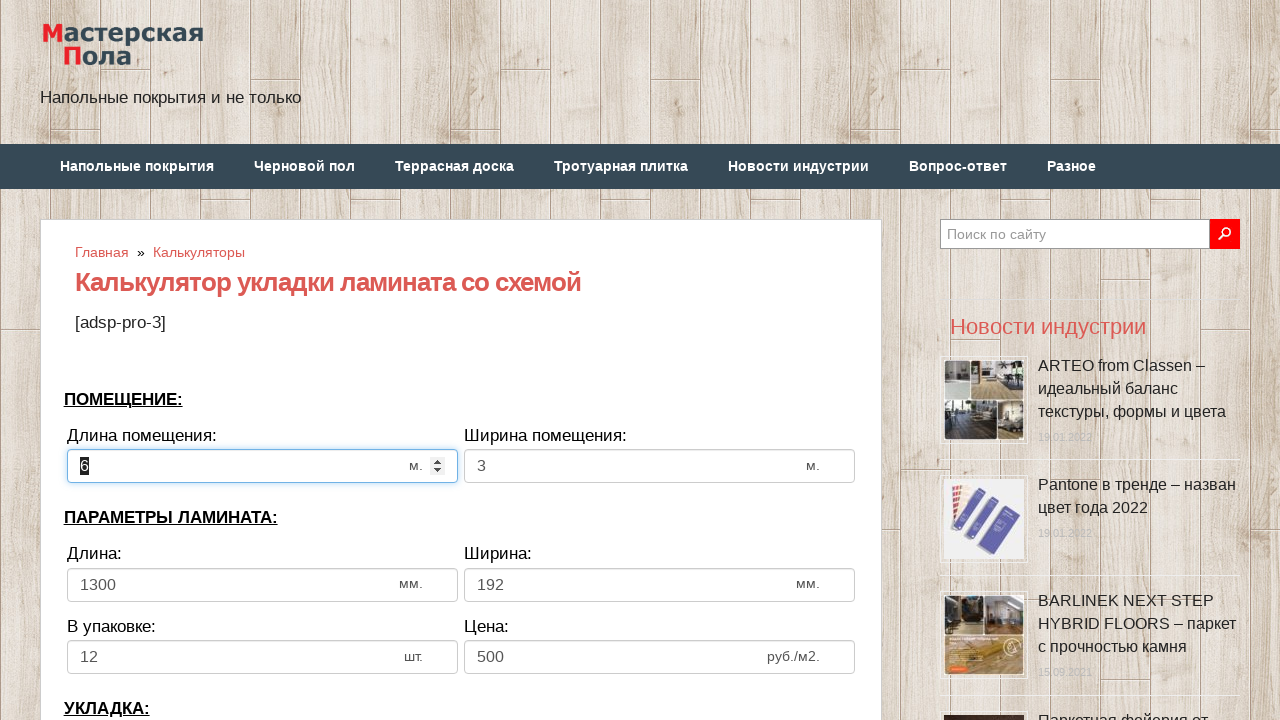

Entered room length value: 20 on input[name='calc_roomwidth']
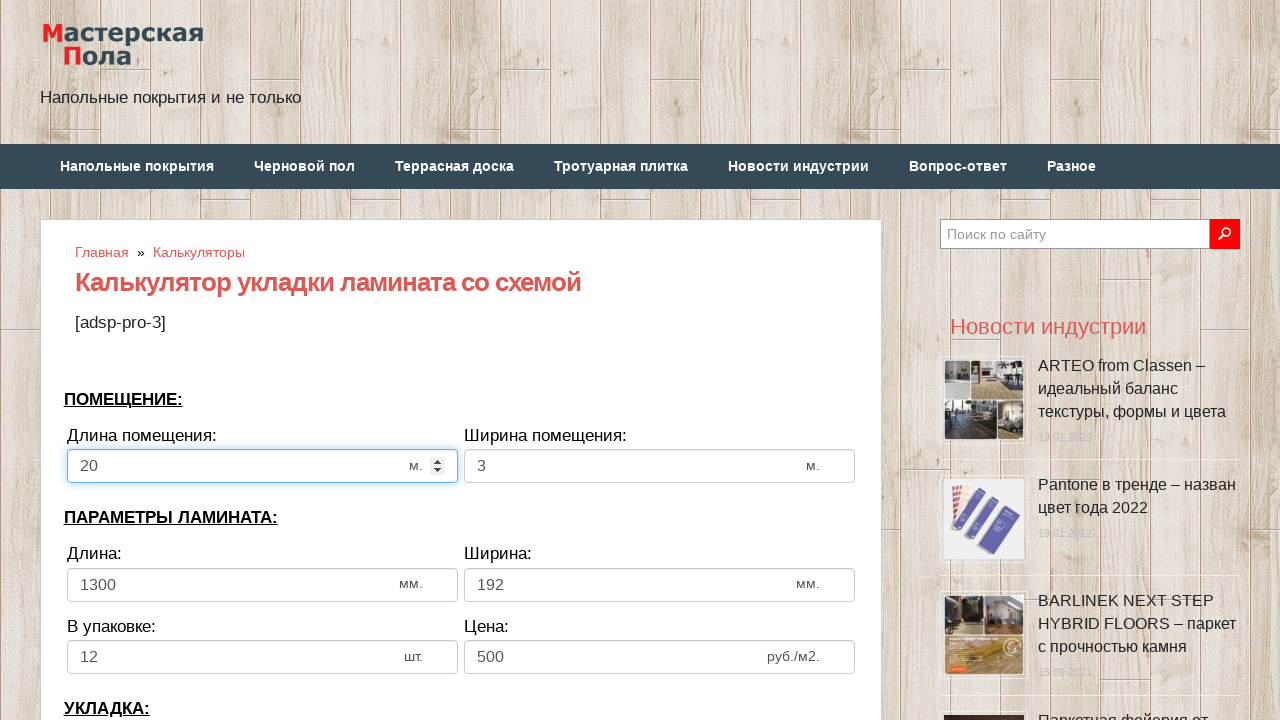

Clicked room height field to select it at (660, 466) on input[name='calc_roomheight']
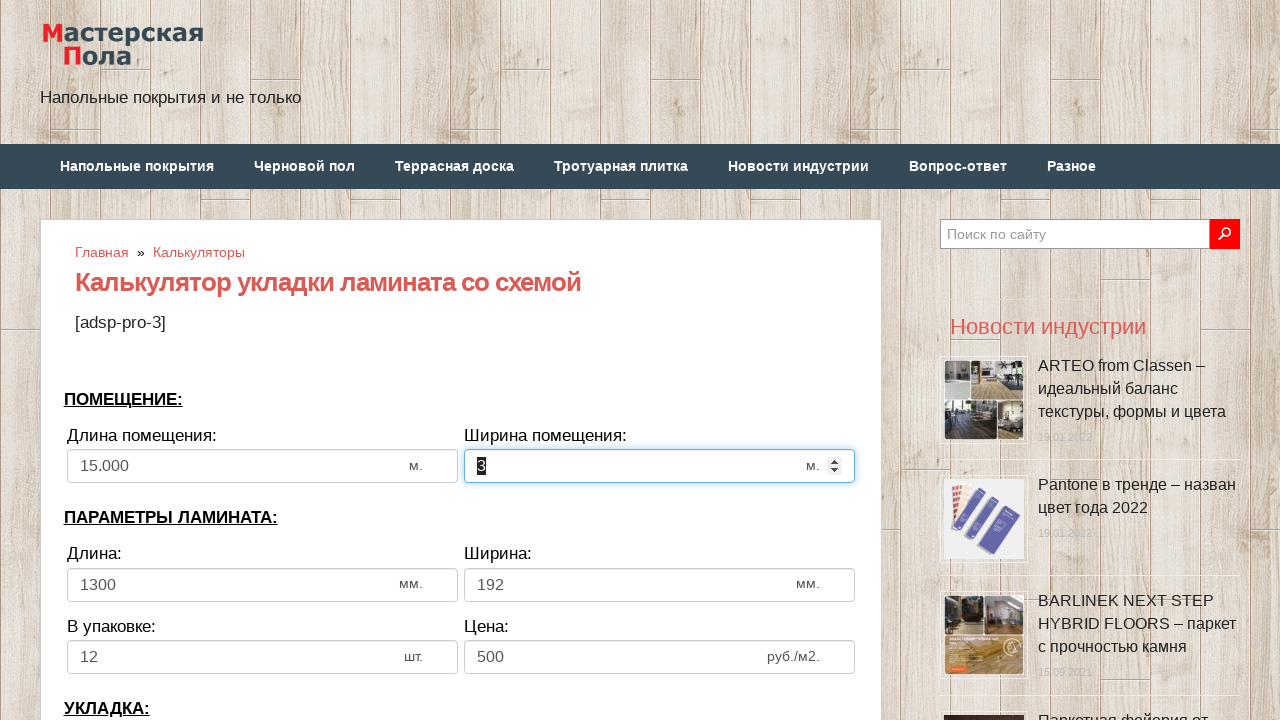

Entered room width value: 15 on input[name='calc_roomheight']
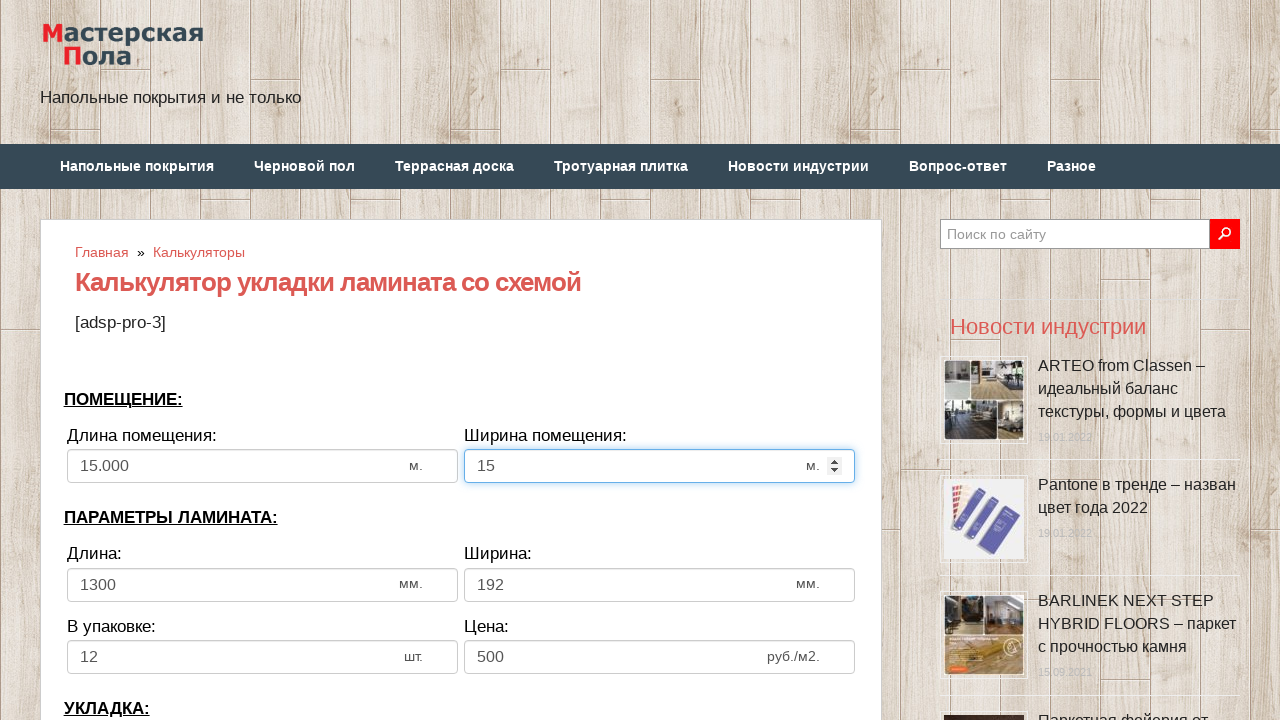

Clicked laminate panel length field to select it at (262, 585) on input[name='calc_lamwidth']
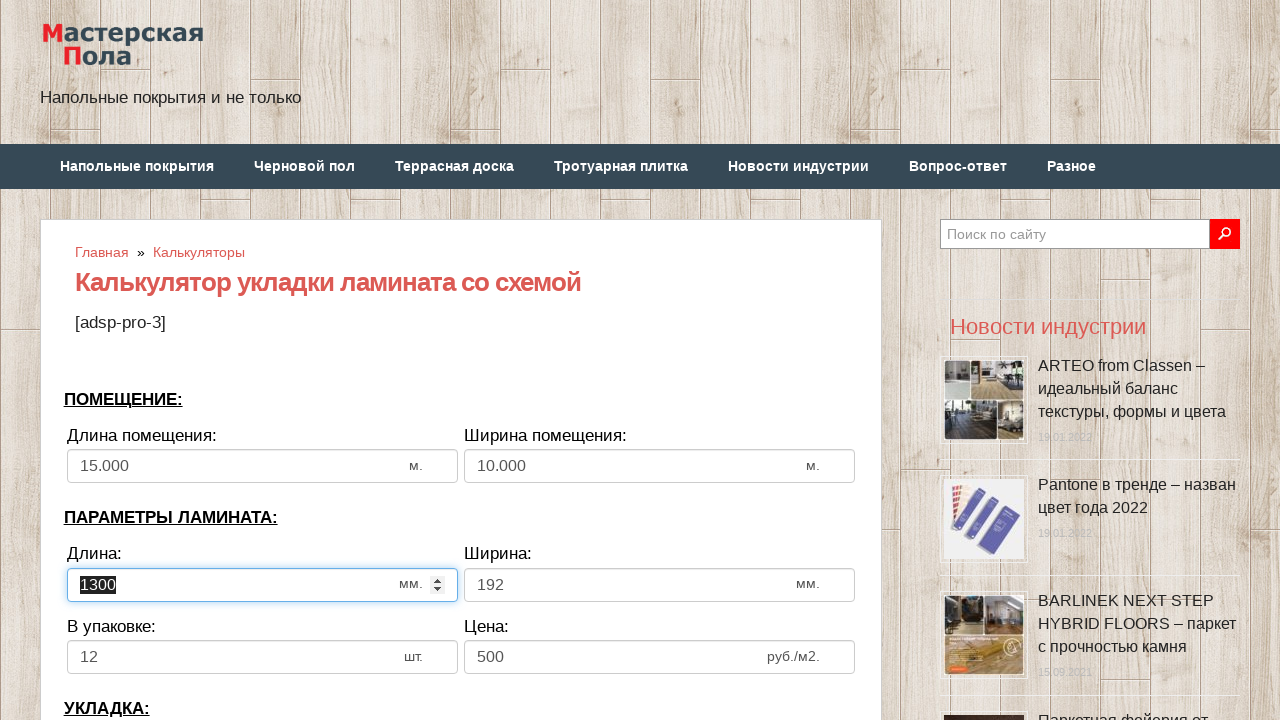

Entered laminate panel length value: 1200 on input[name='calc_lamwidth']
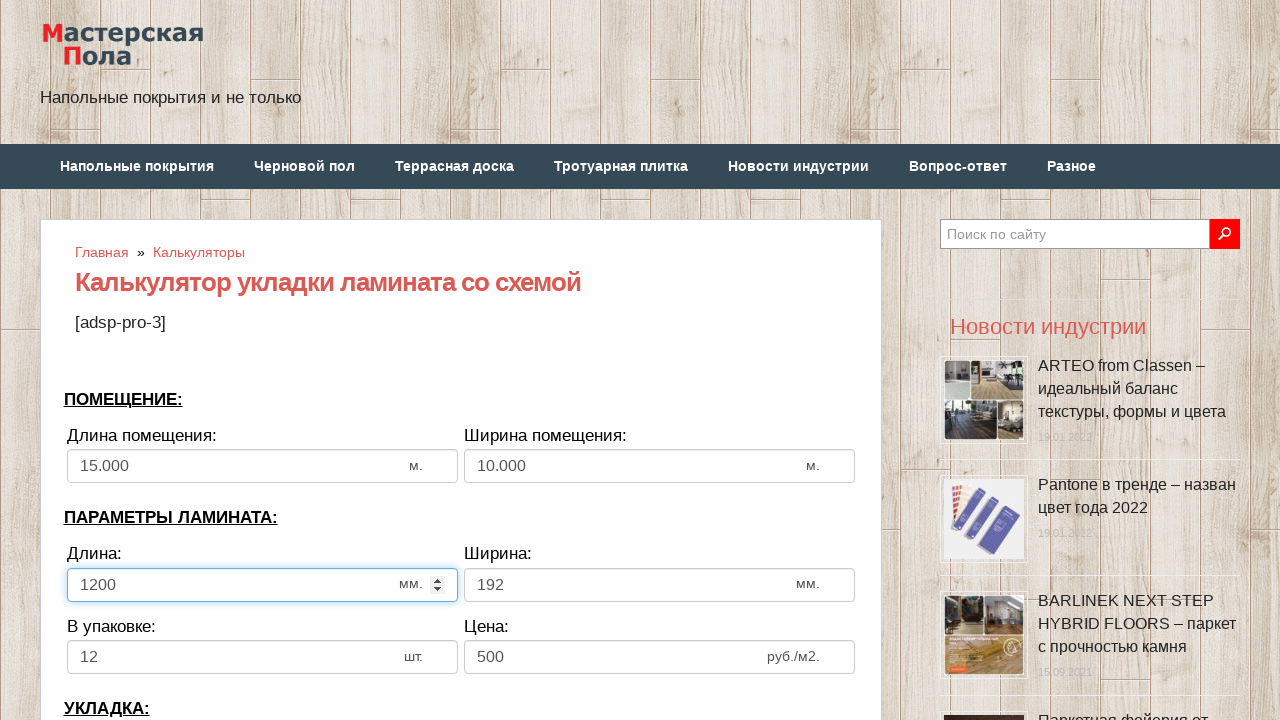

Clicked laminate panel width field to select it at (660, 585) on input[name='calc_lamheight']
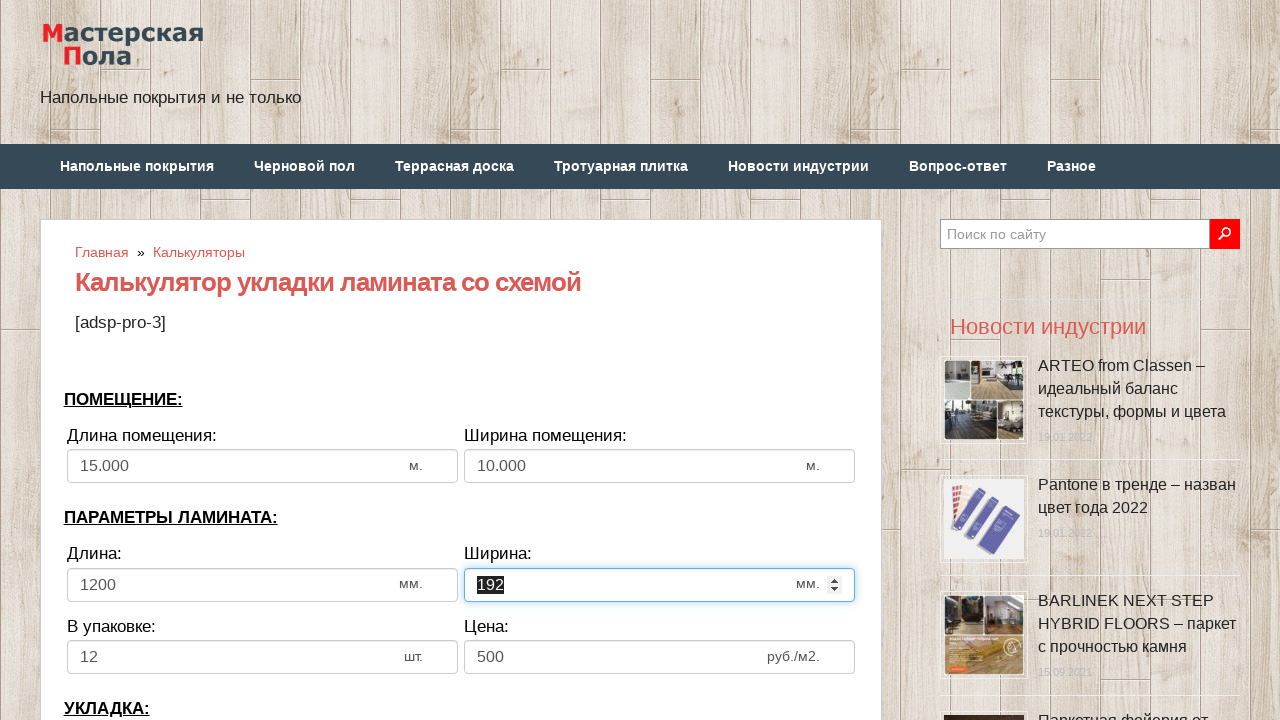

Entered laminate panel width value: 200 on input[name='calc_lamheight']
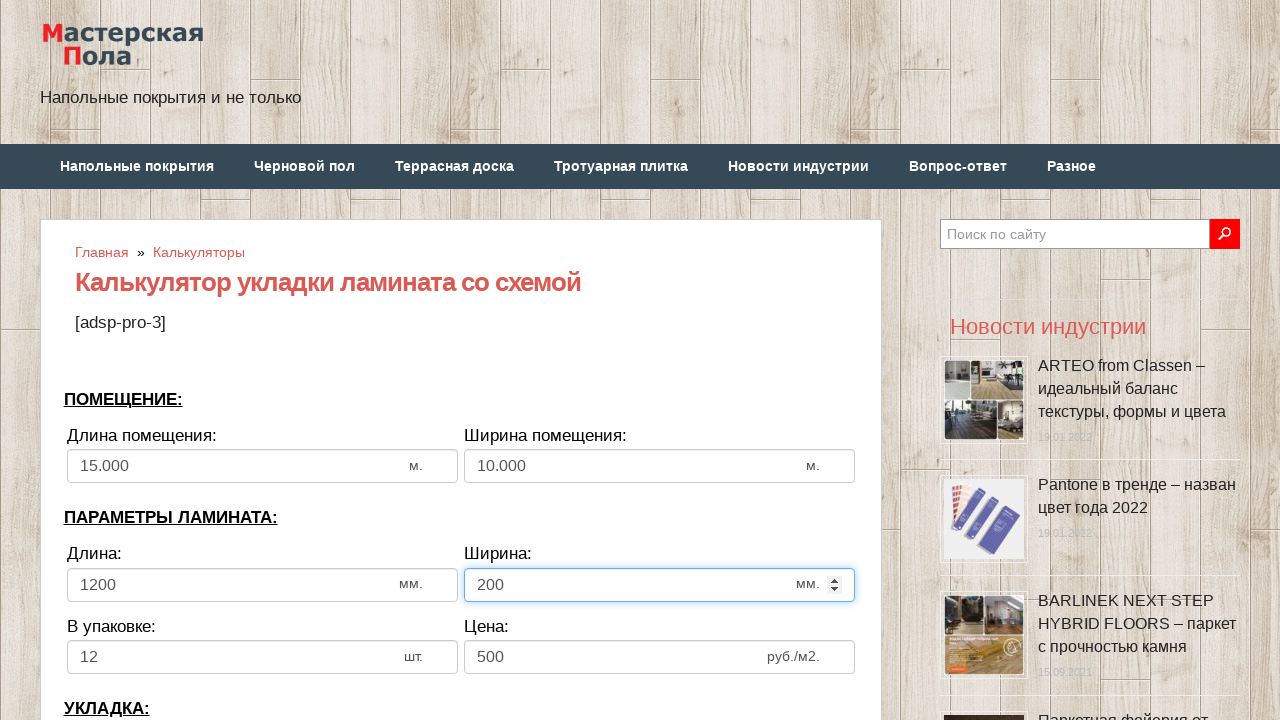

Clicked panels per pack field to select it at (262, 657) on input[name='calc_inpack']
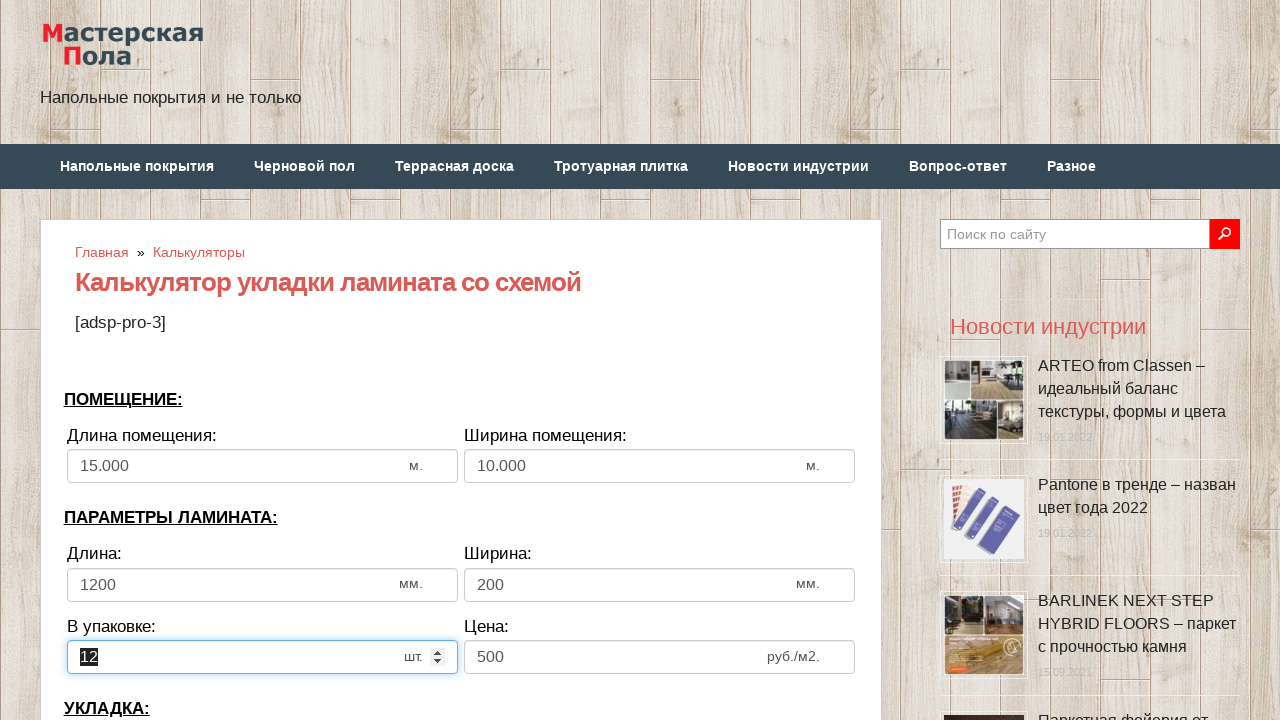

Entered panels per pack value: 15 on input[name='calc_inpack']
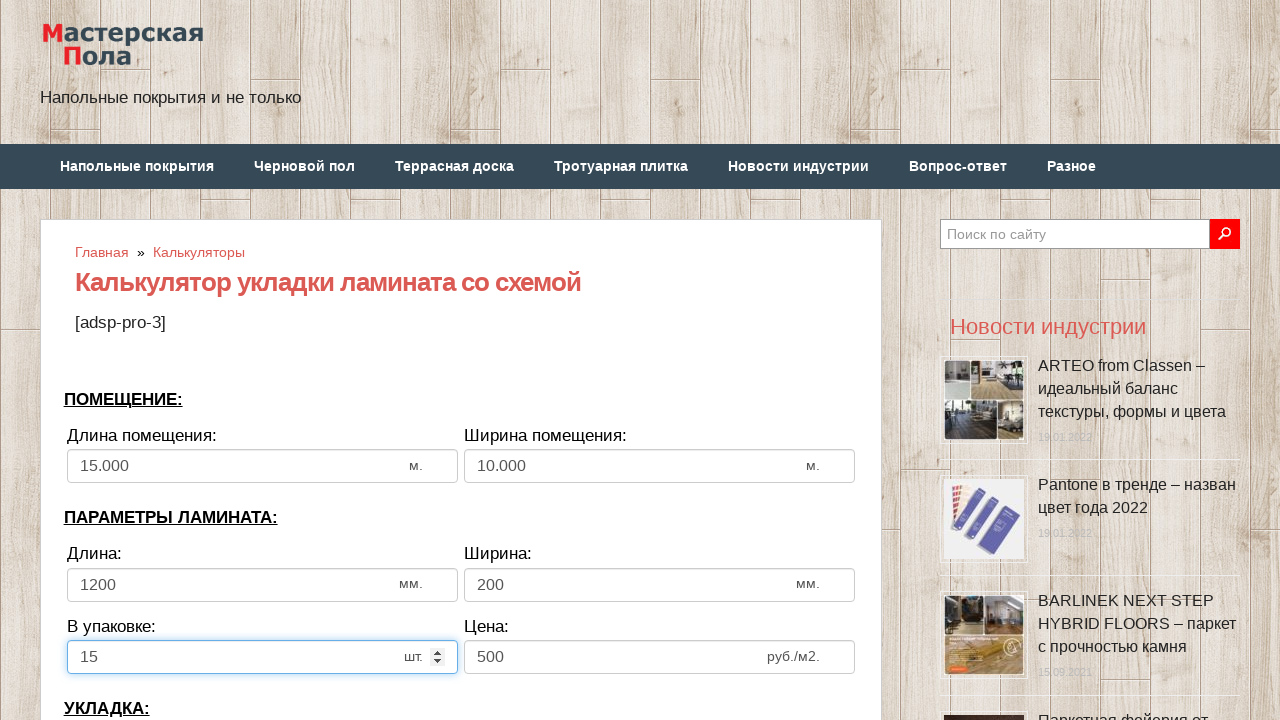

Clicked price per pack field to select it at (660, 657) on input[name='calc_price']
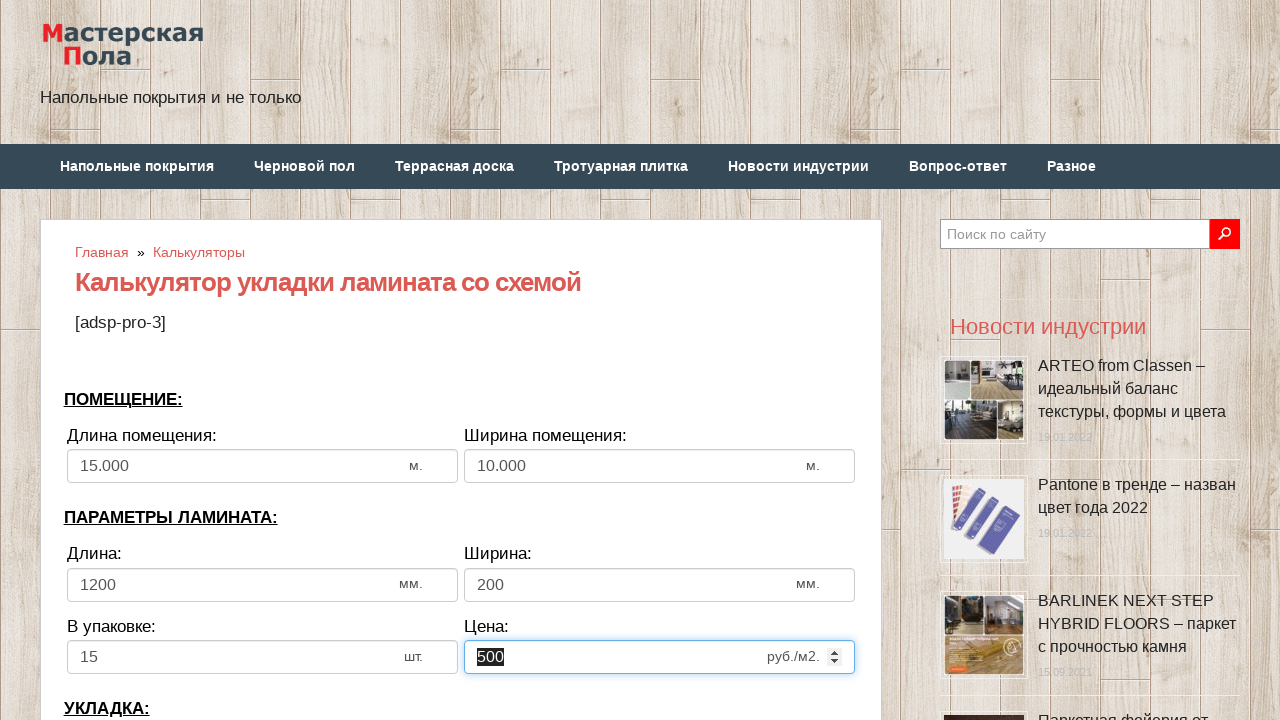

Entered price per pack value: 500 on input[name='calc_price']
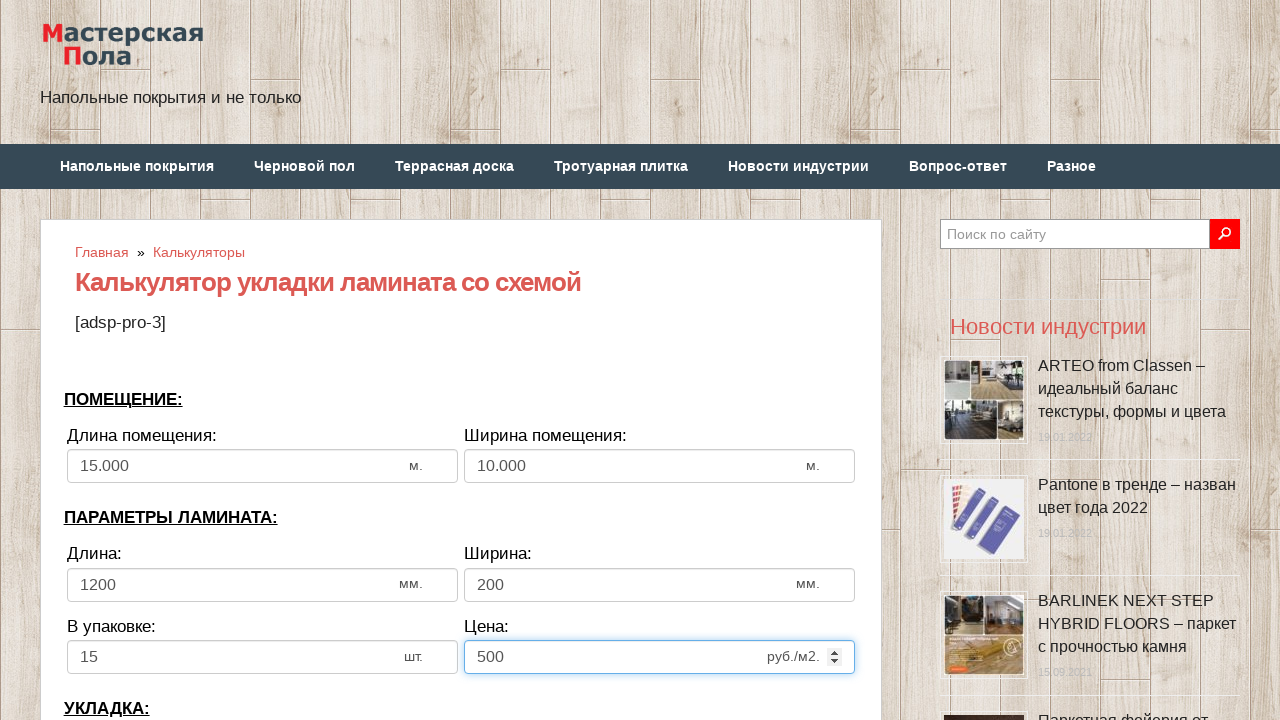

Selected laying direction: По ширине комнаты (width direction layout) on select[name='calc_direct']
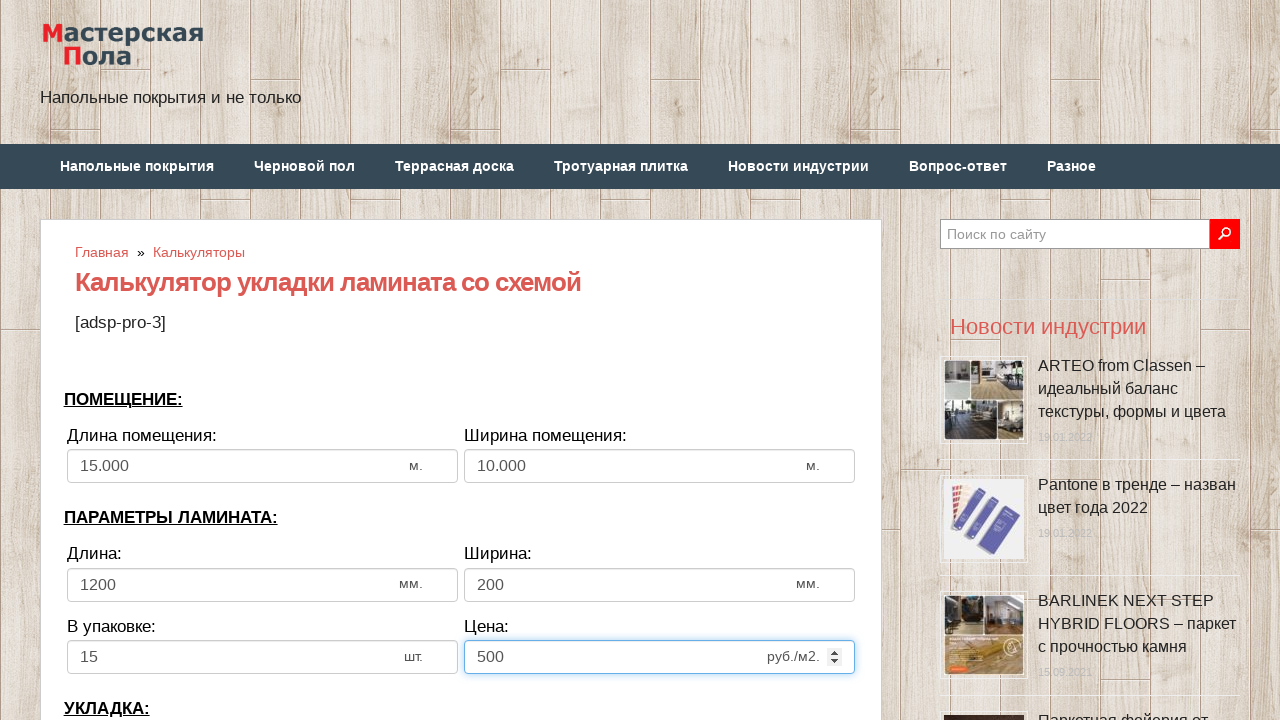

Clicked rows offset field to select it at (262, 361) on input[name='calc_bias']
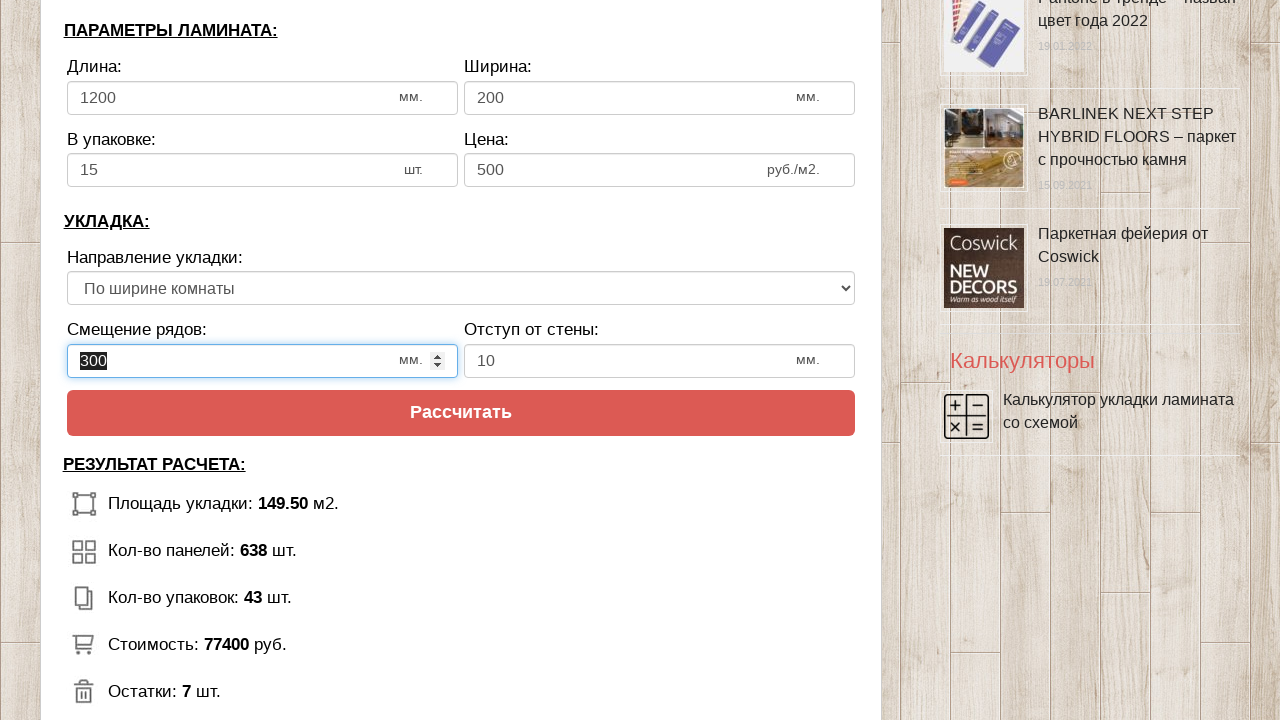

Entered rows offset value: 250 on input[name='calc_bias']
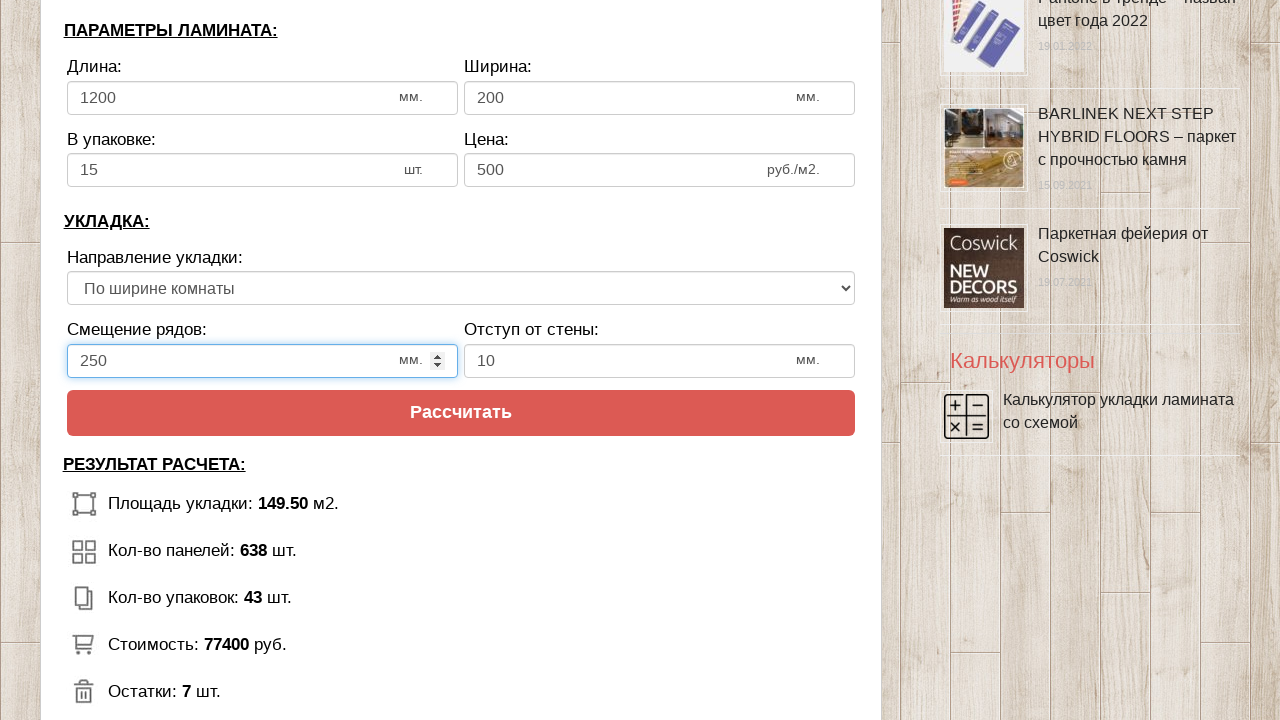

Clicked wall distance field to select it at (660, 361) on input[name='calc_walldist']
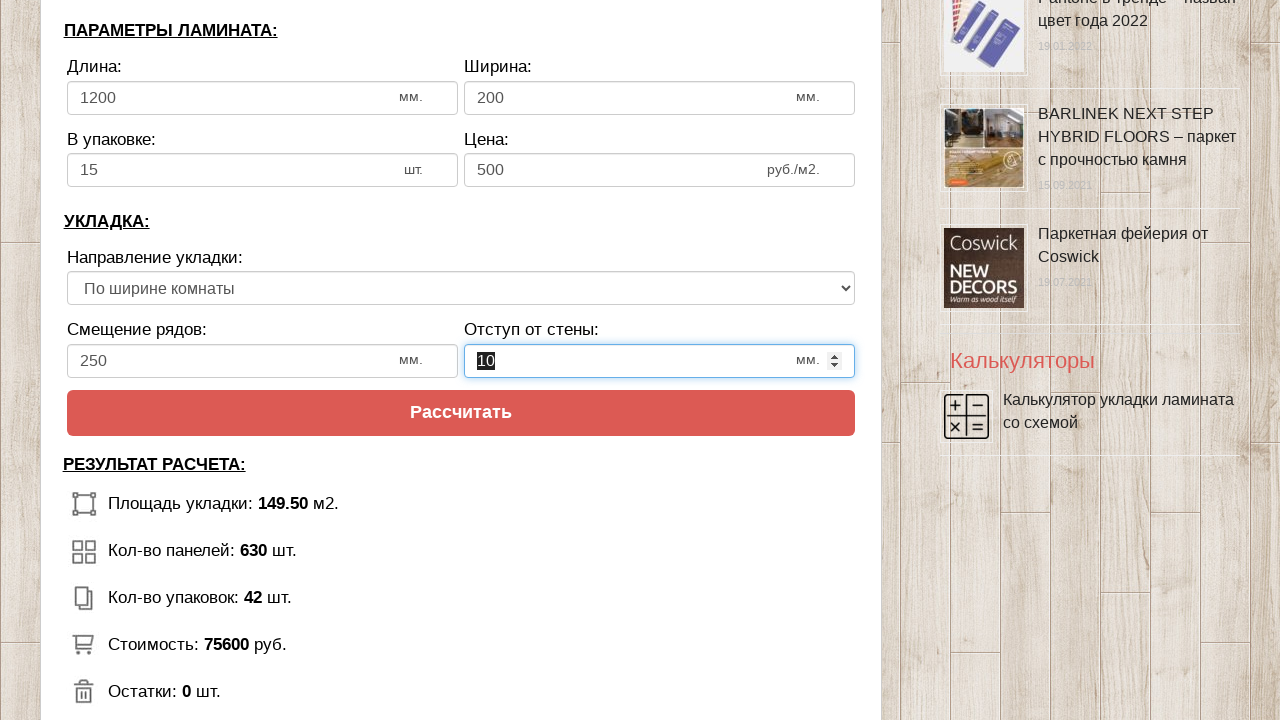

Entered wall distance value: 15 on input[name='calc_walldist']
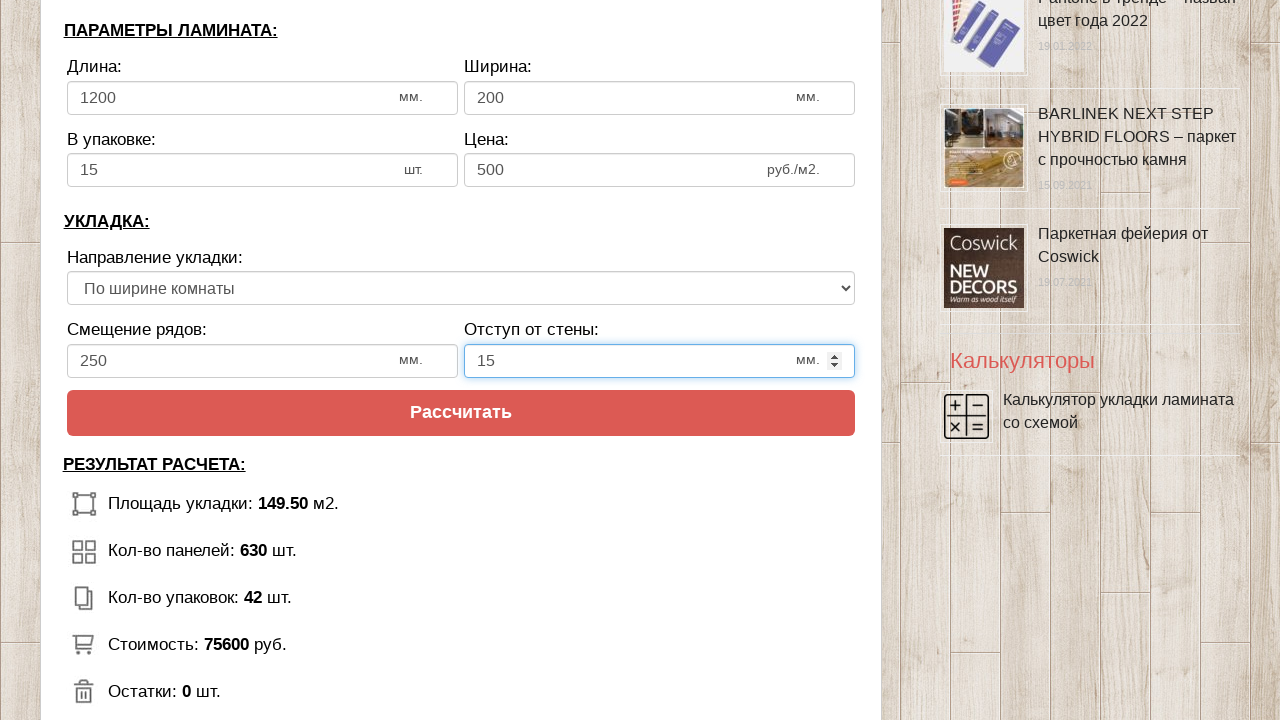

Clicked calculate button to compute laminate flooring requirements at (461, 413) on input[value='Рассчитать']
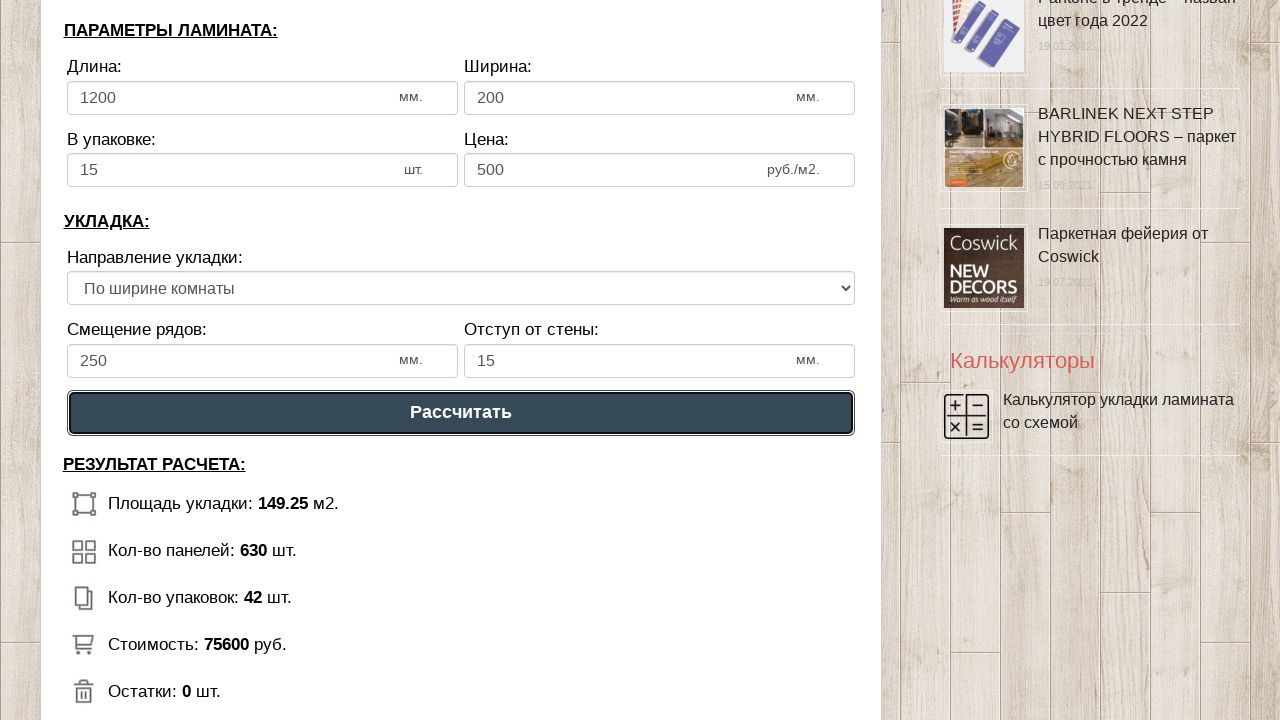

Results loaded successfully, calculator completed
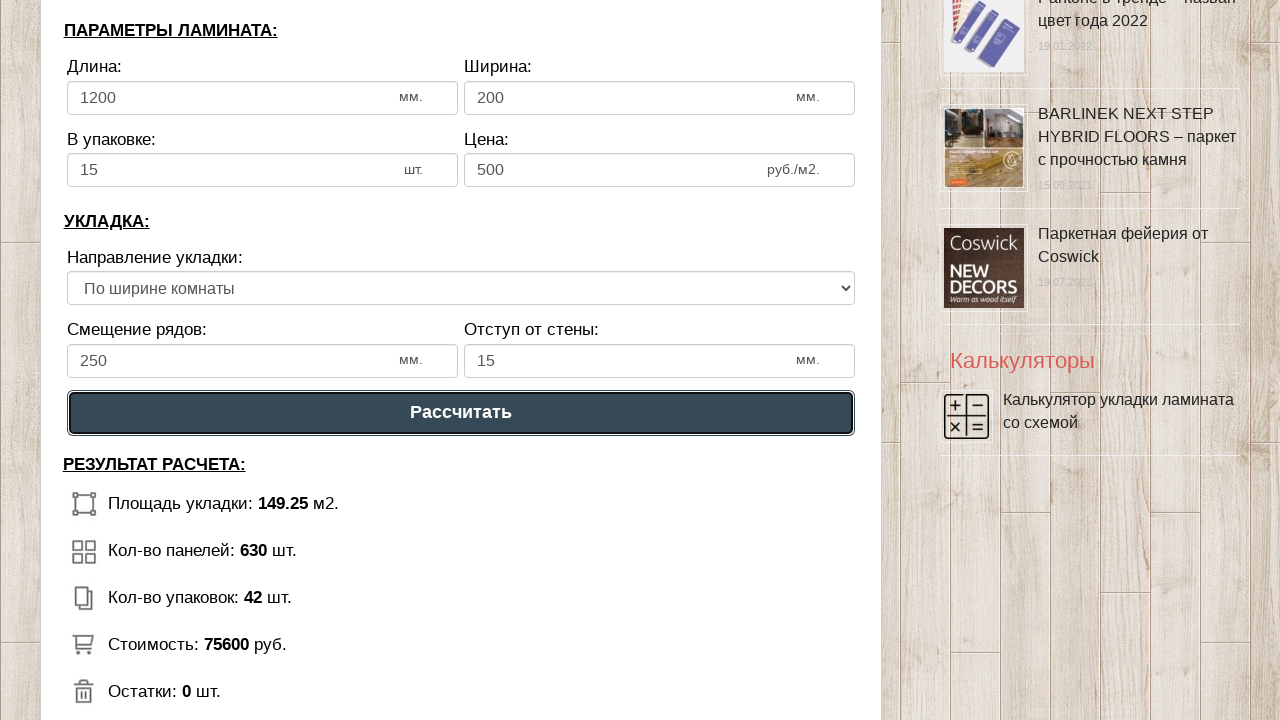

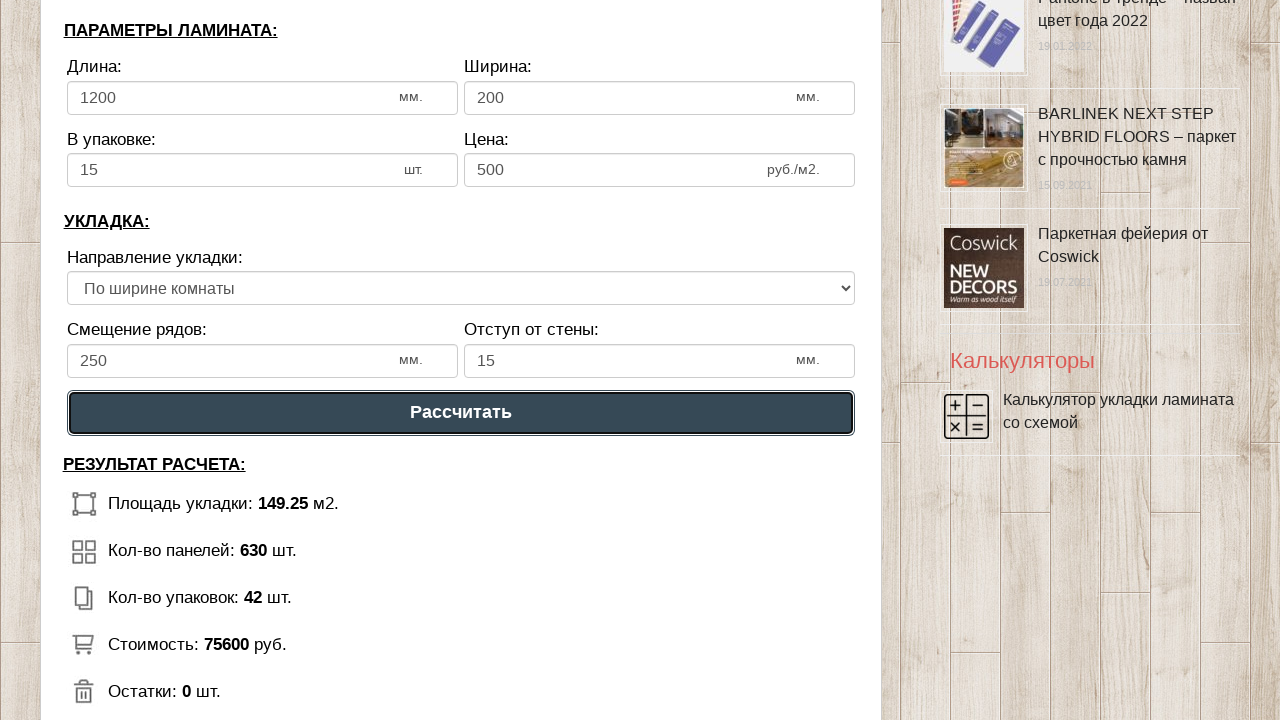